Tests adding and removing elements dynamically on a page by clicking Add Element button, verifying Delete button appears, then clicking Delete to remove it

Starting URL: https://practice.cydeo.com/add_remove_elements/

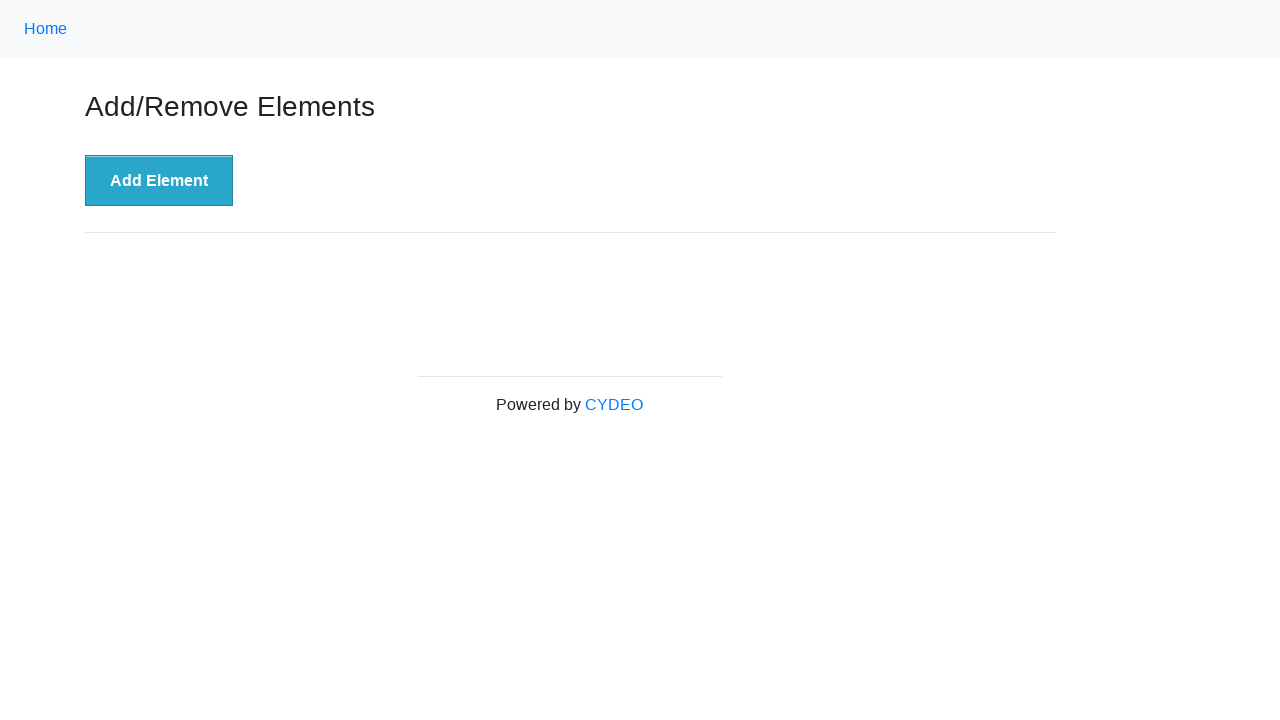

Clicked 'Add Element' button to create a new delete button at (159, 181) on xpath=//button[@onclick='addElement()']
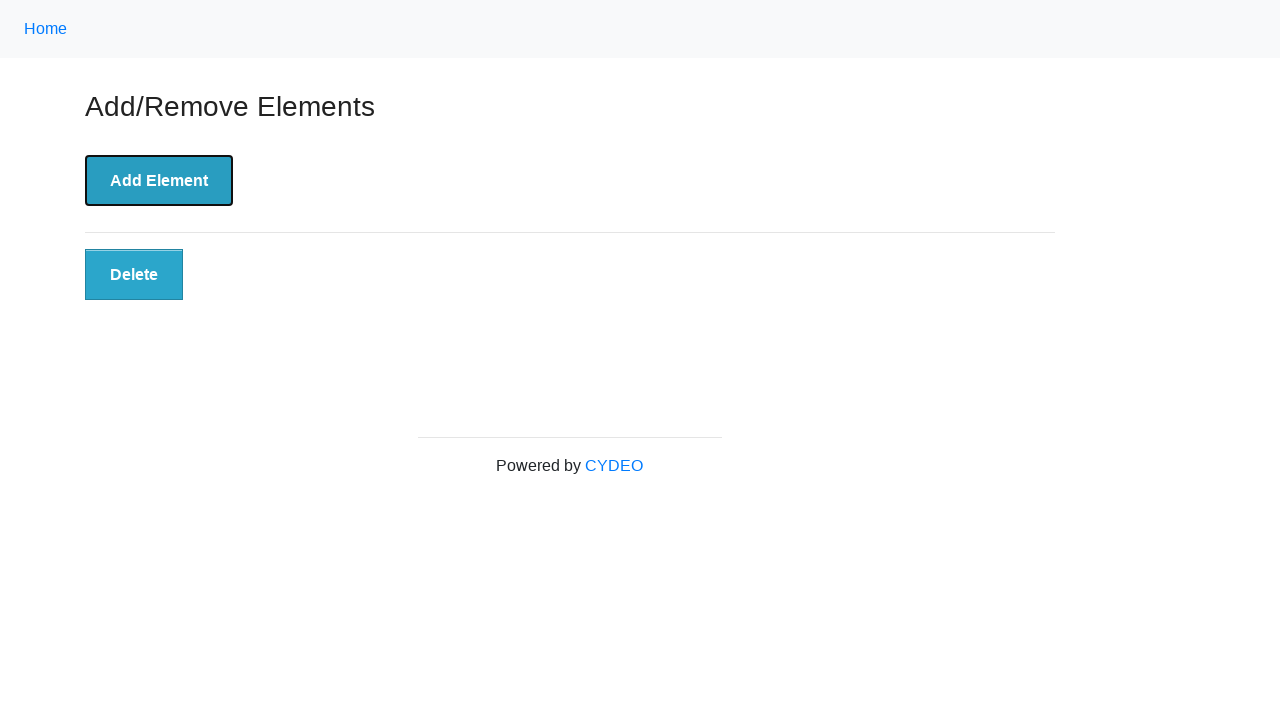

Verified Delete button appeared after adding element
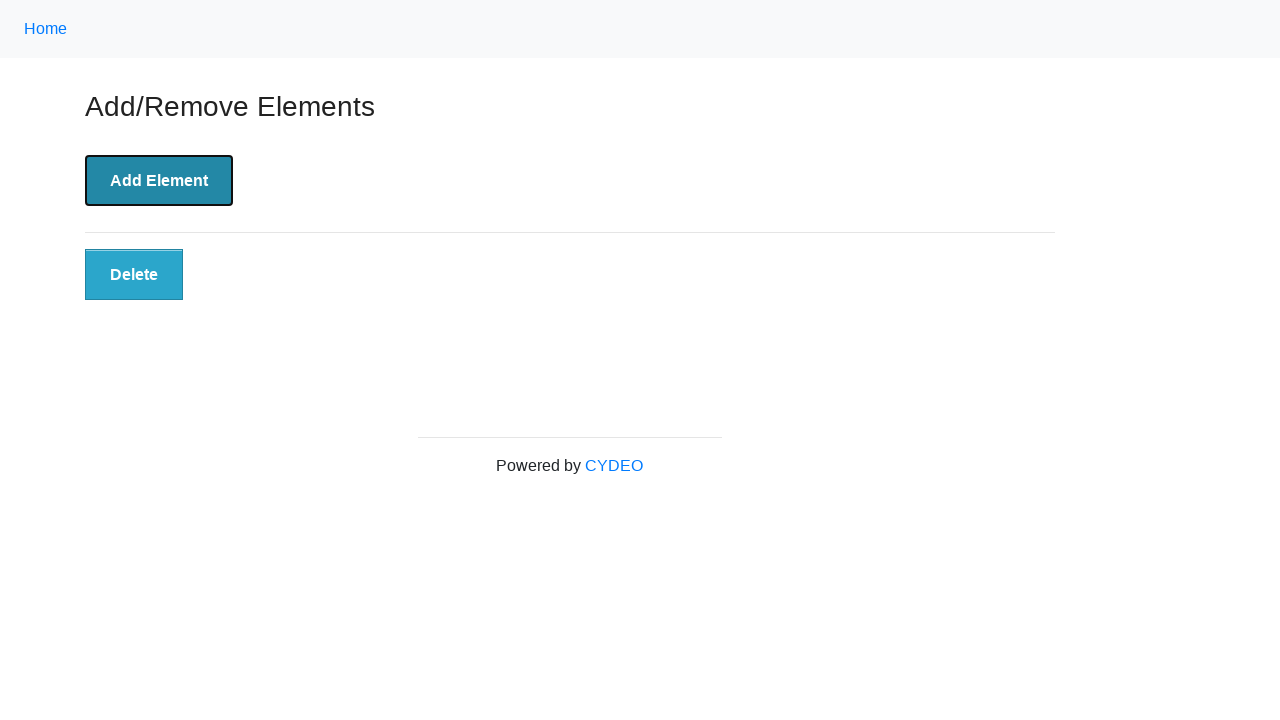

Clicked Delete button to remove the element at (134, 275) on xpath=//button[@class='added-manually']
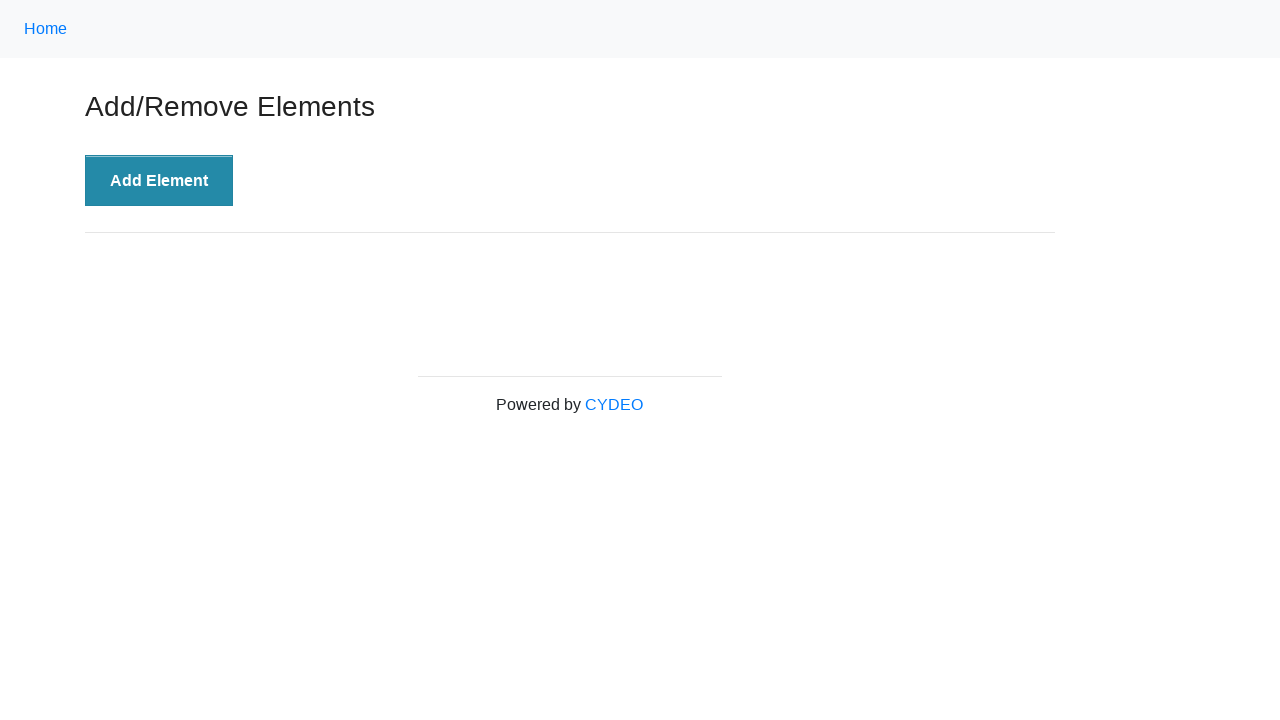

Verified Delete button is no longer present after removal
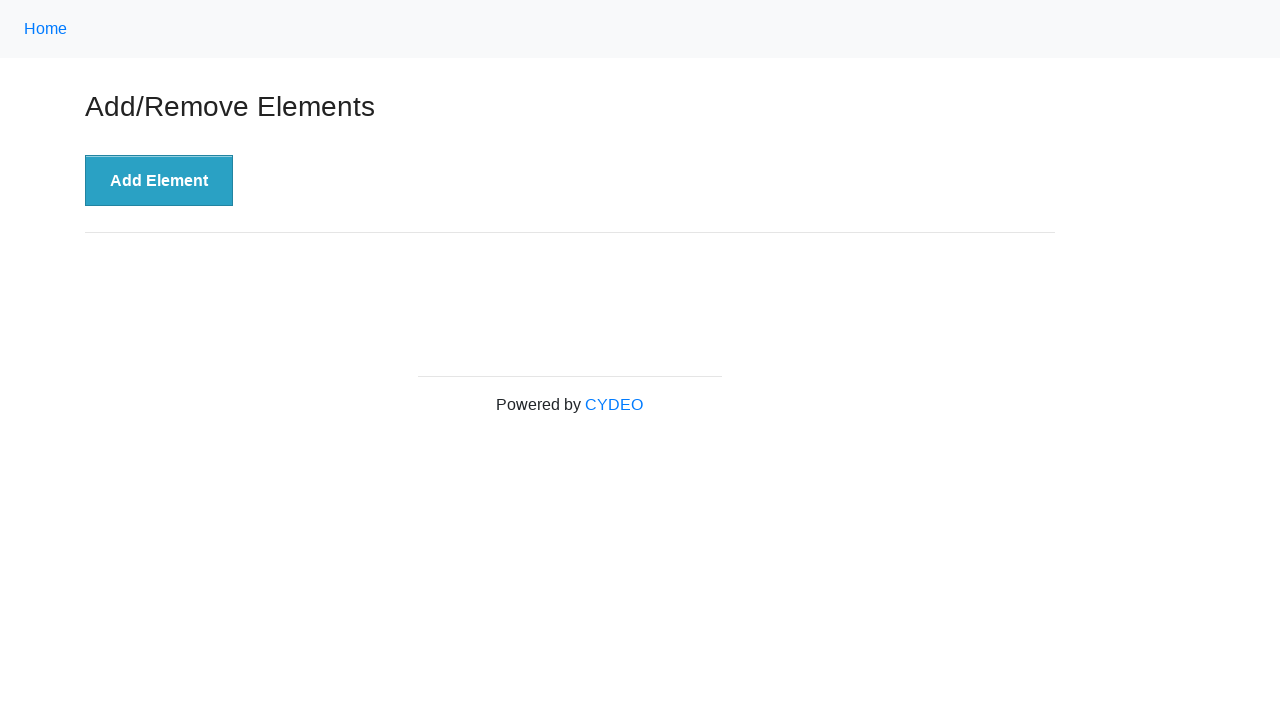

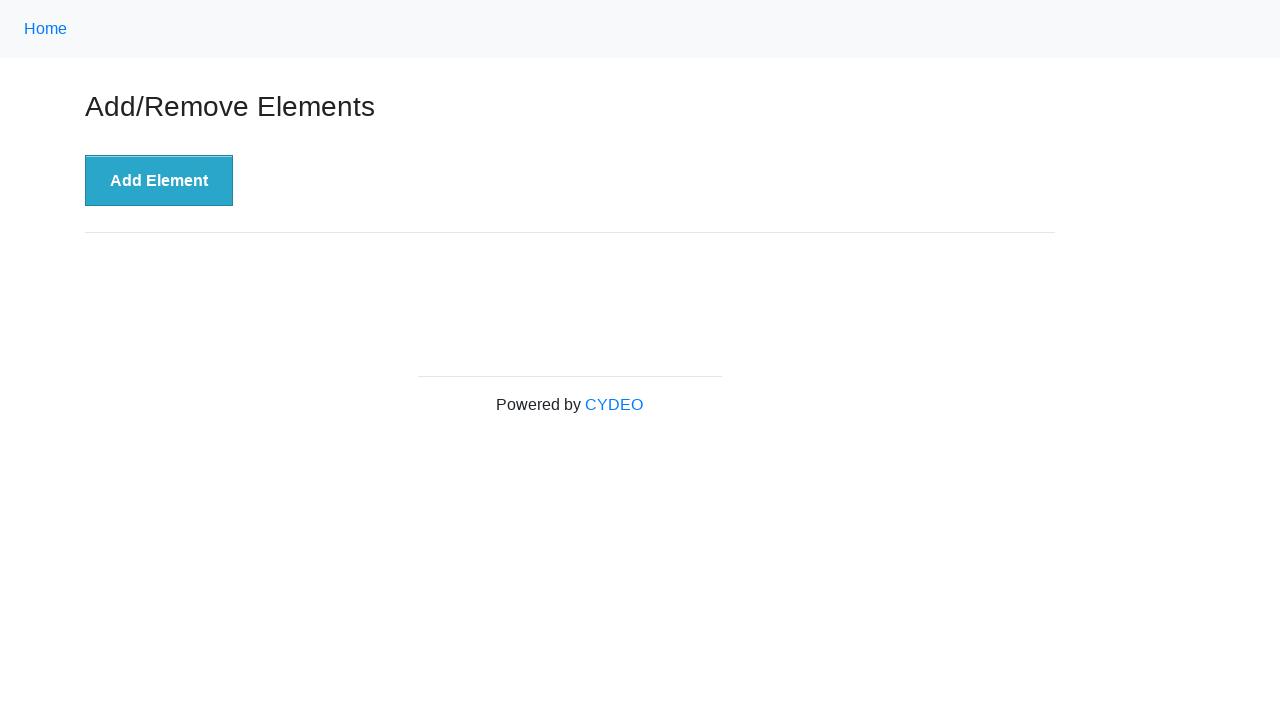